Tests iframe switching functionality by filling a form field on the main page, switching between multiple frames to interact with dropdown selects, and switching back to the main content to update form fields.

Starting URL: https://www.hyrtutorials.com/p/frames-practice.html

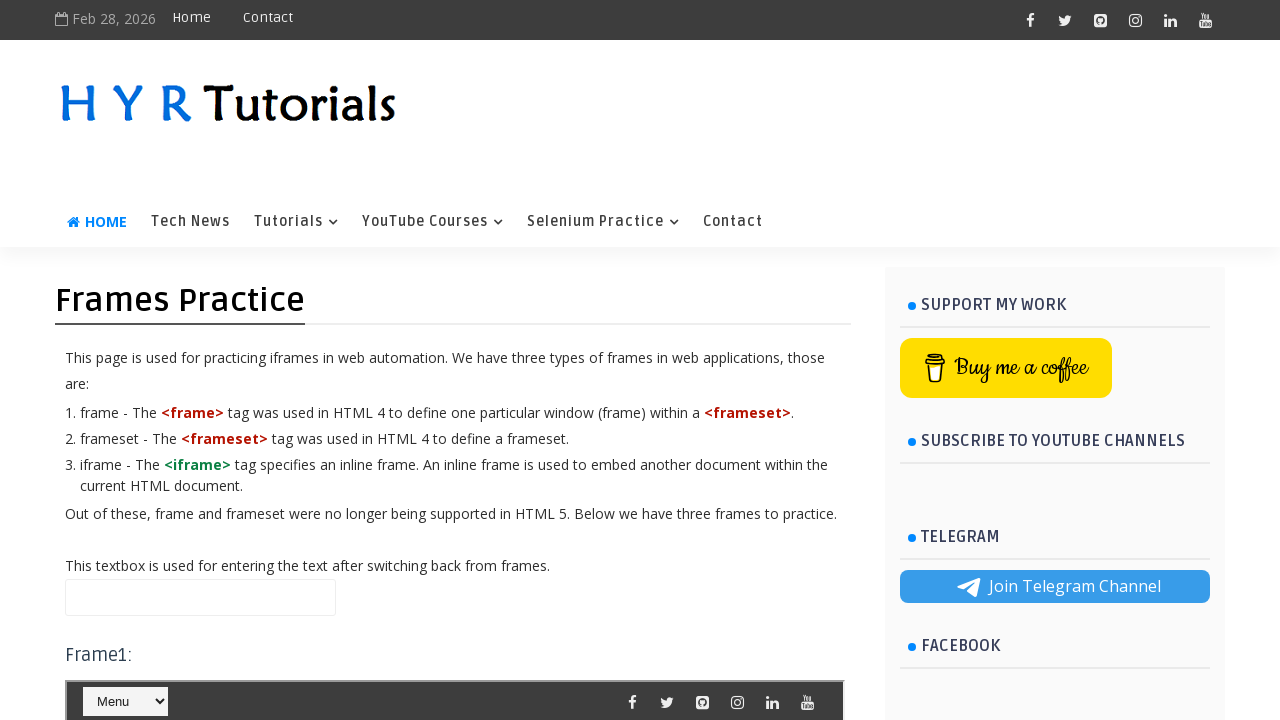

Filled name field with 'test1' on main page on #name
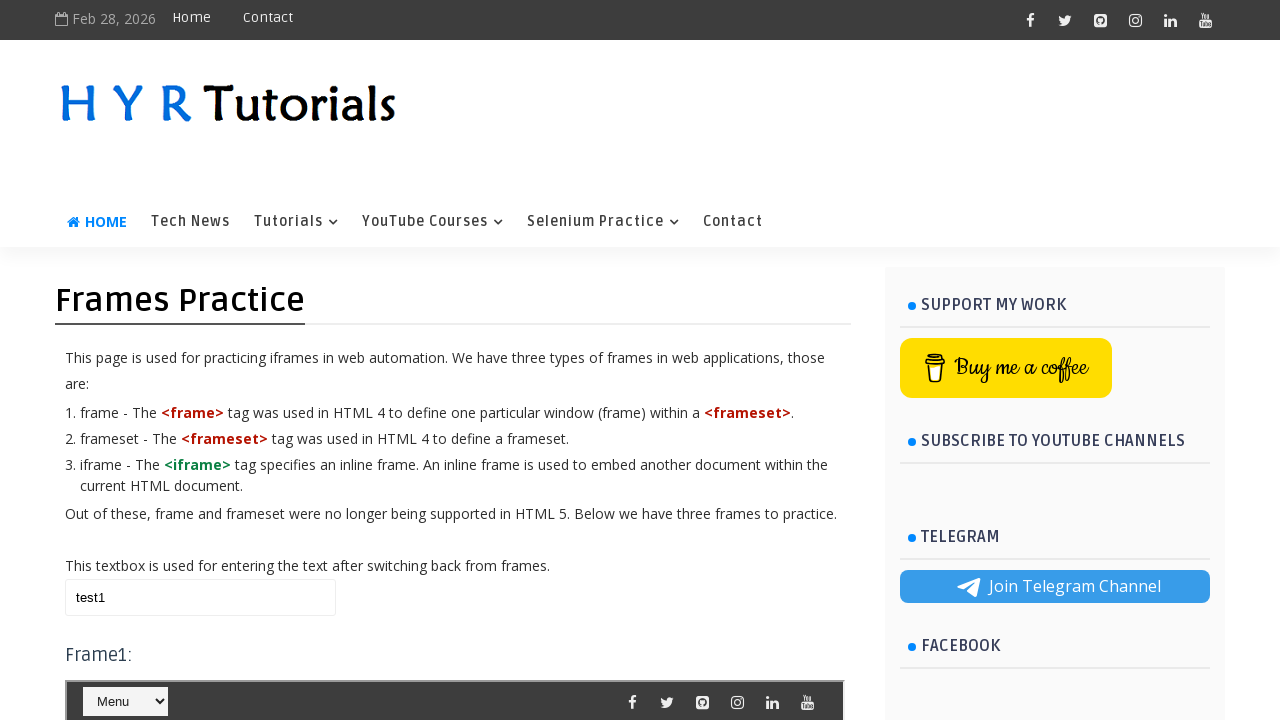

Switched to frame 'frm1'
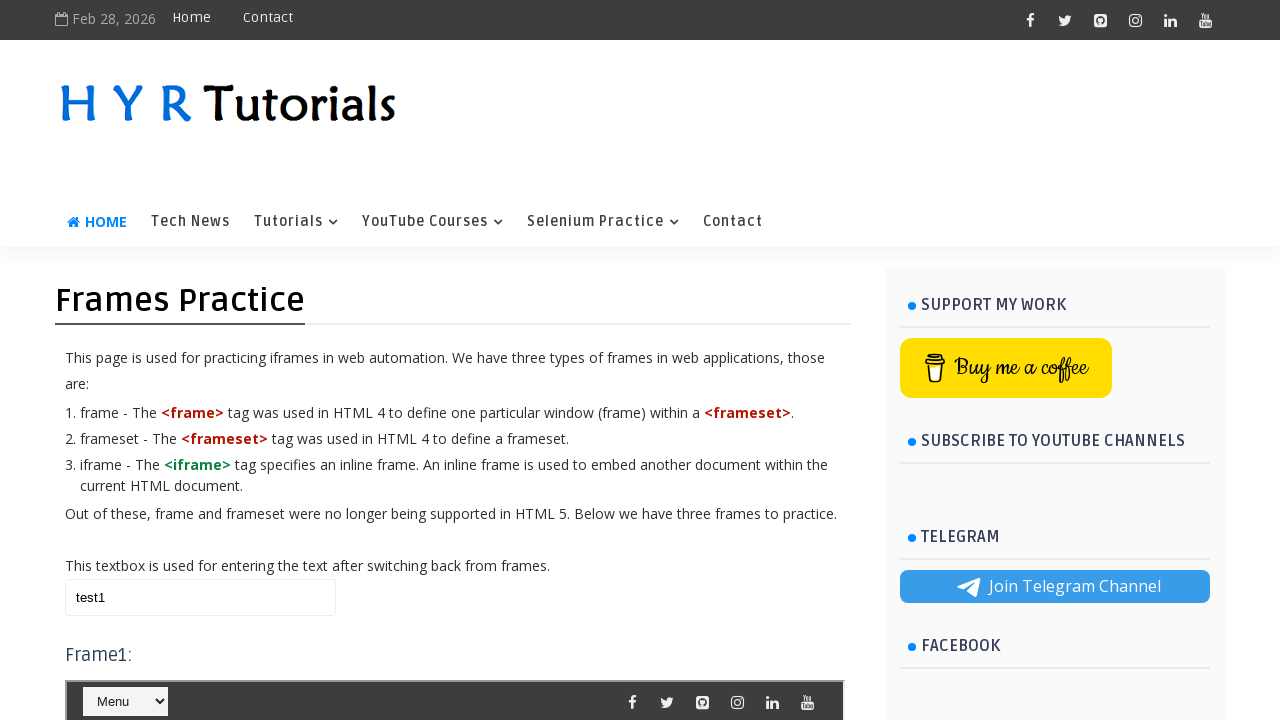

Selected 'Java' from course dropdown in frame 1
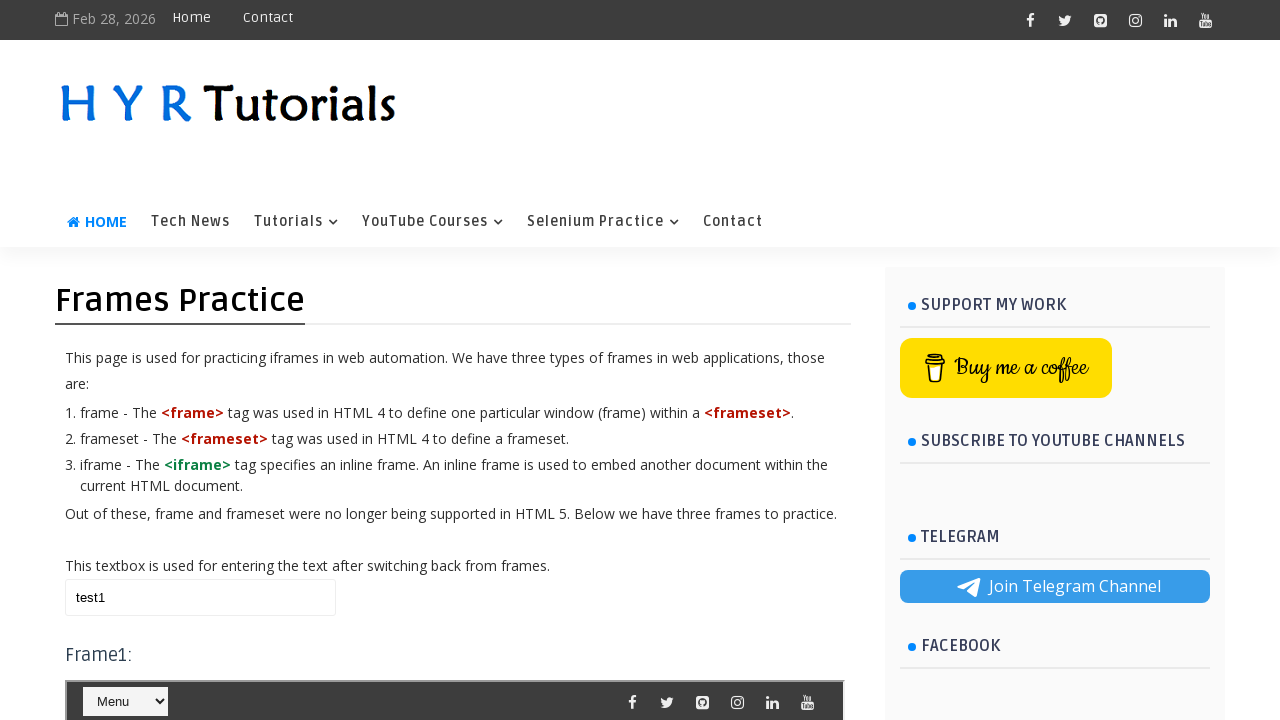

Selected 'Python' from course dropdown in frame 1
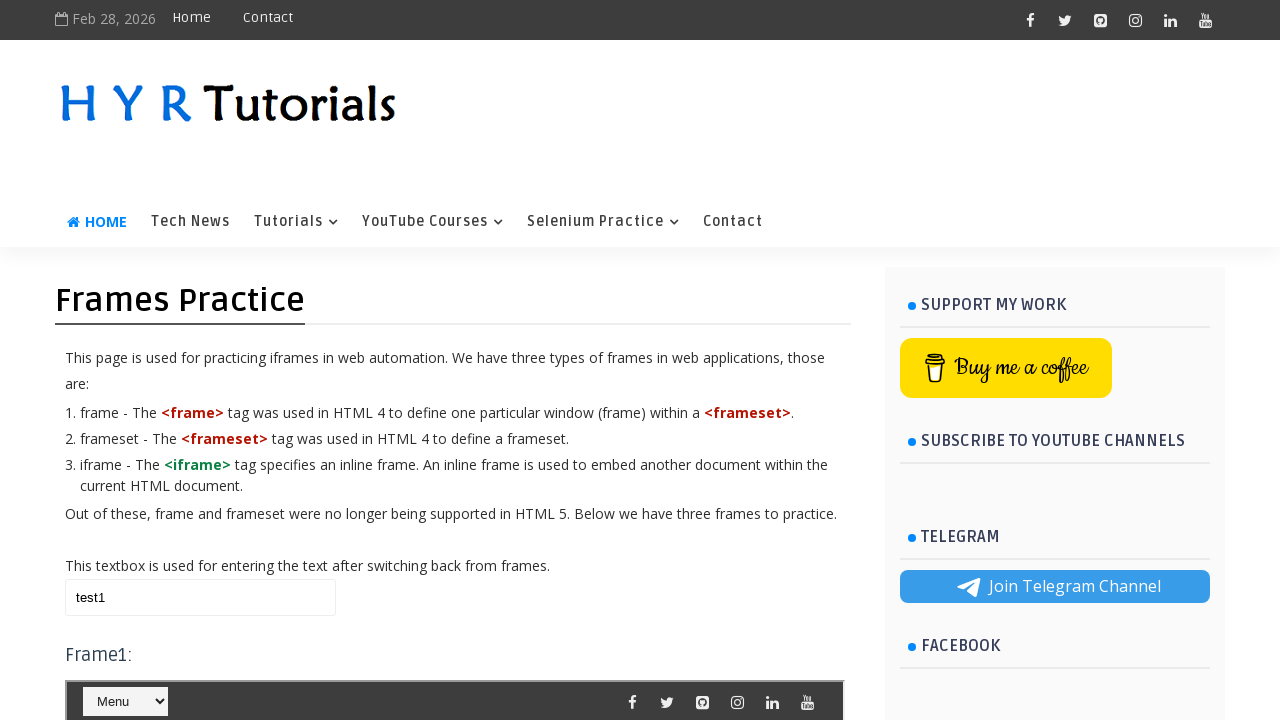

Cleared name field on main page on #name
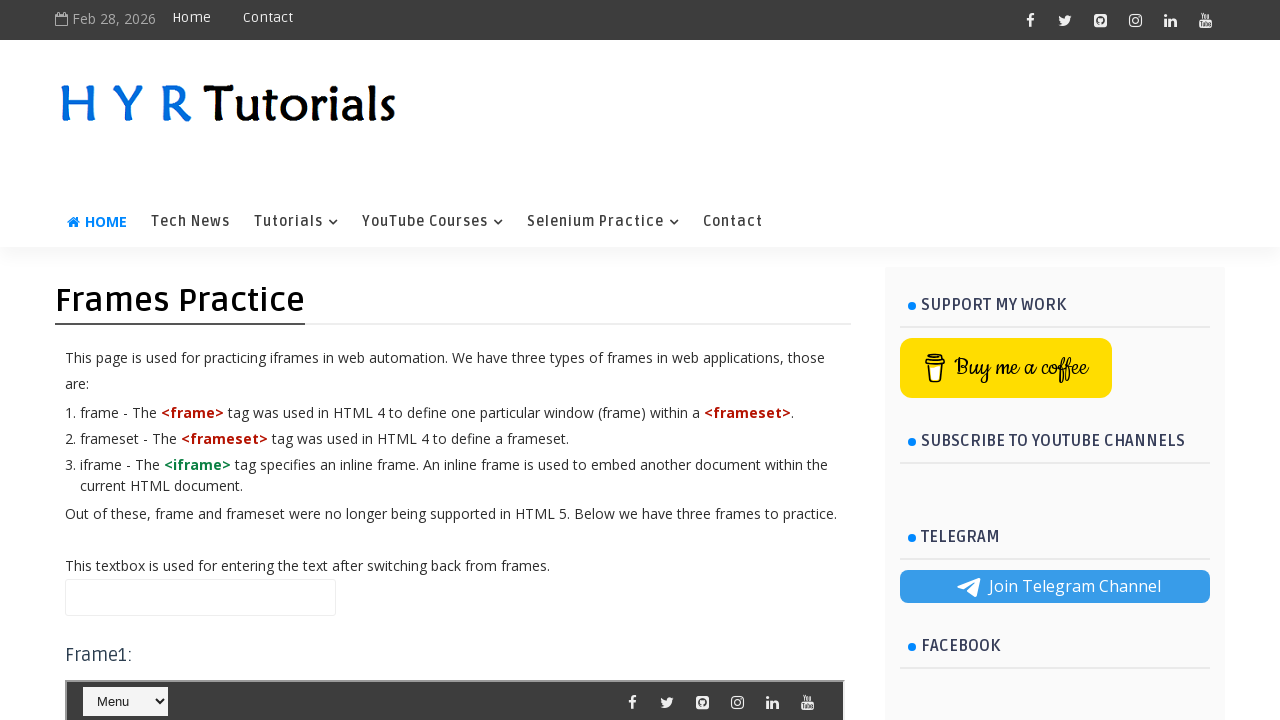

Filled name field with 'text2' on main page on #name
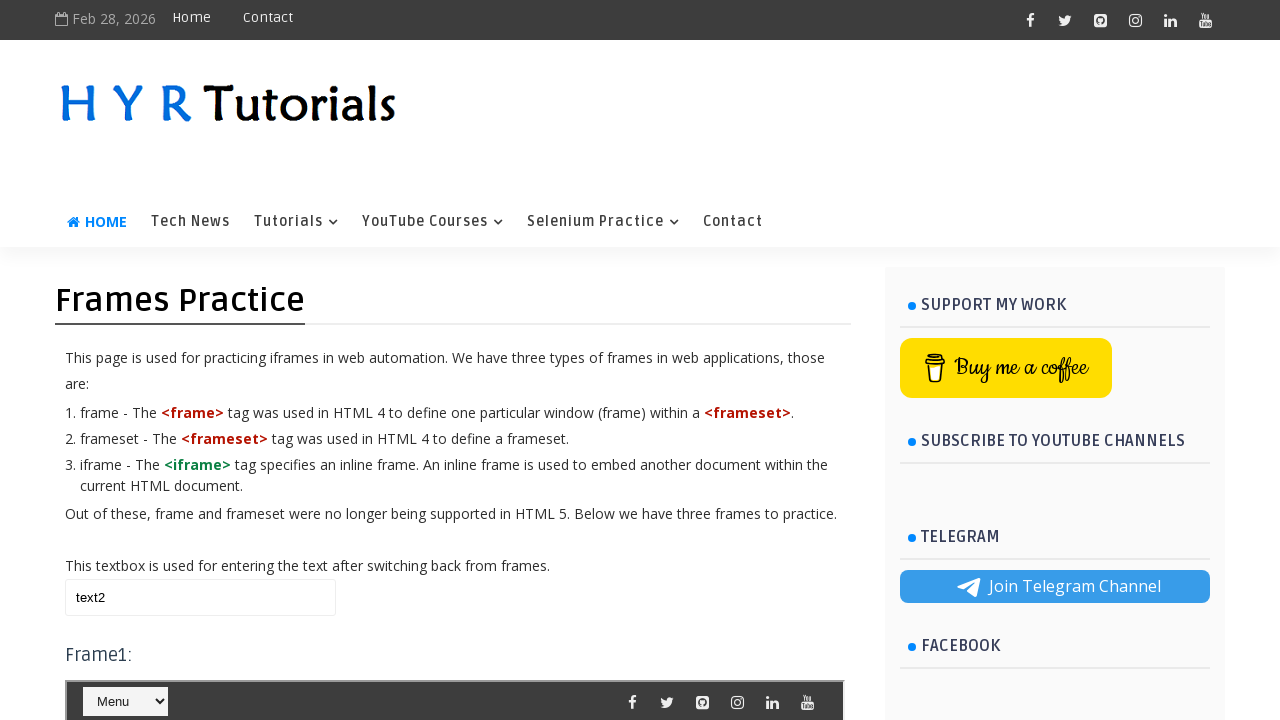

Switched to frame 'frm3'
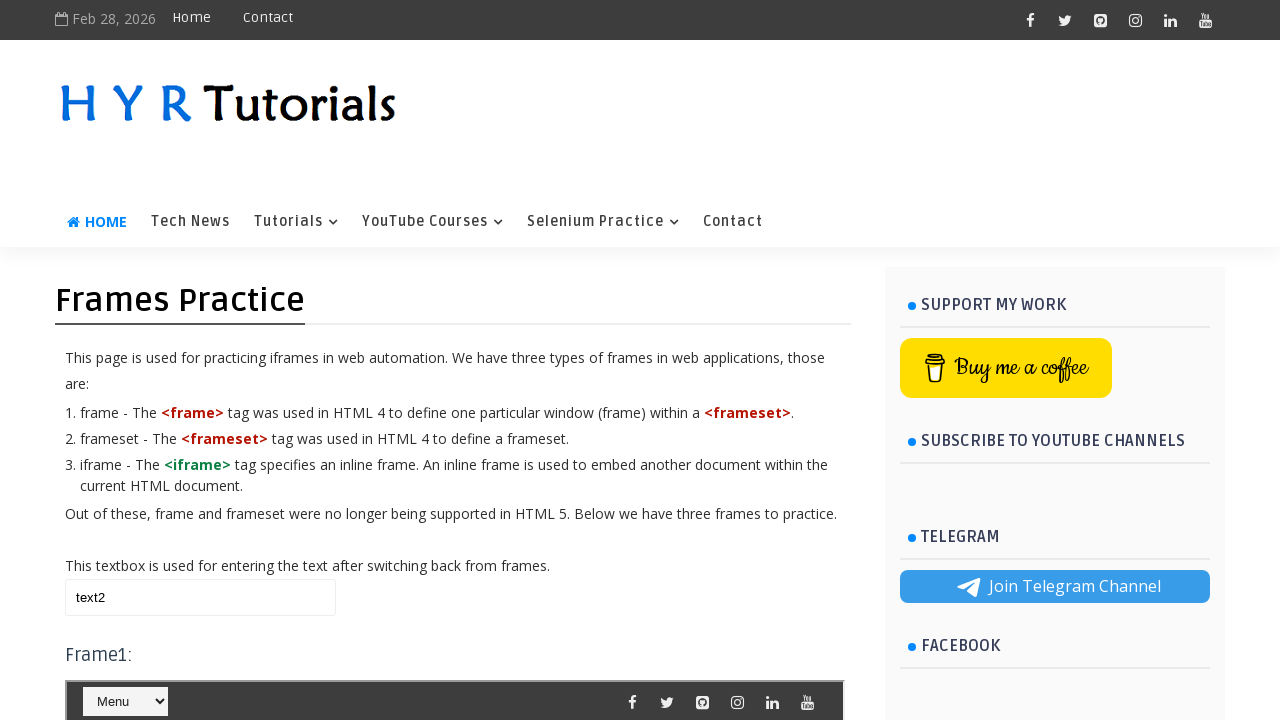

Selected '- Dot Net' from navigation dropdown in frame 3
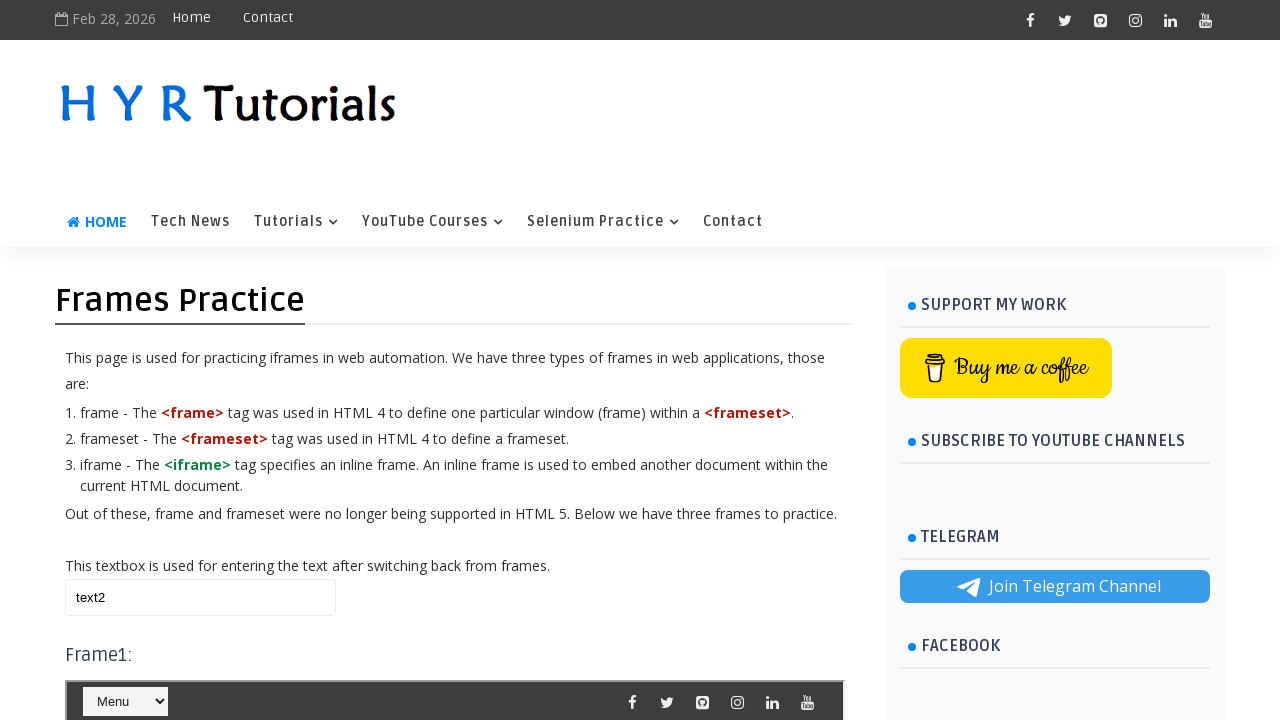

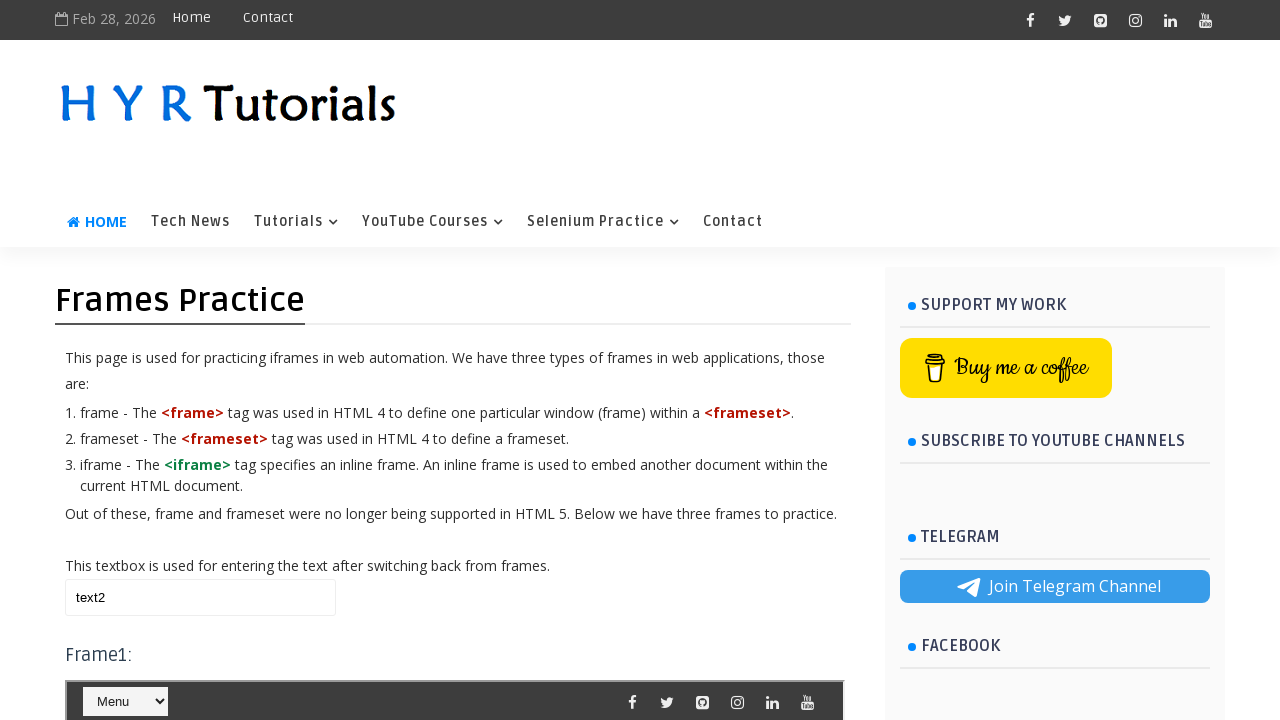